Verifies that the TABLETS label is correctly displayed on the page

Starting URL: http://advantageonlineshopping.com

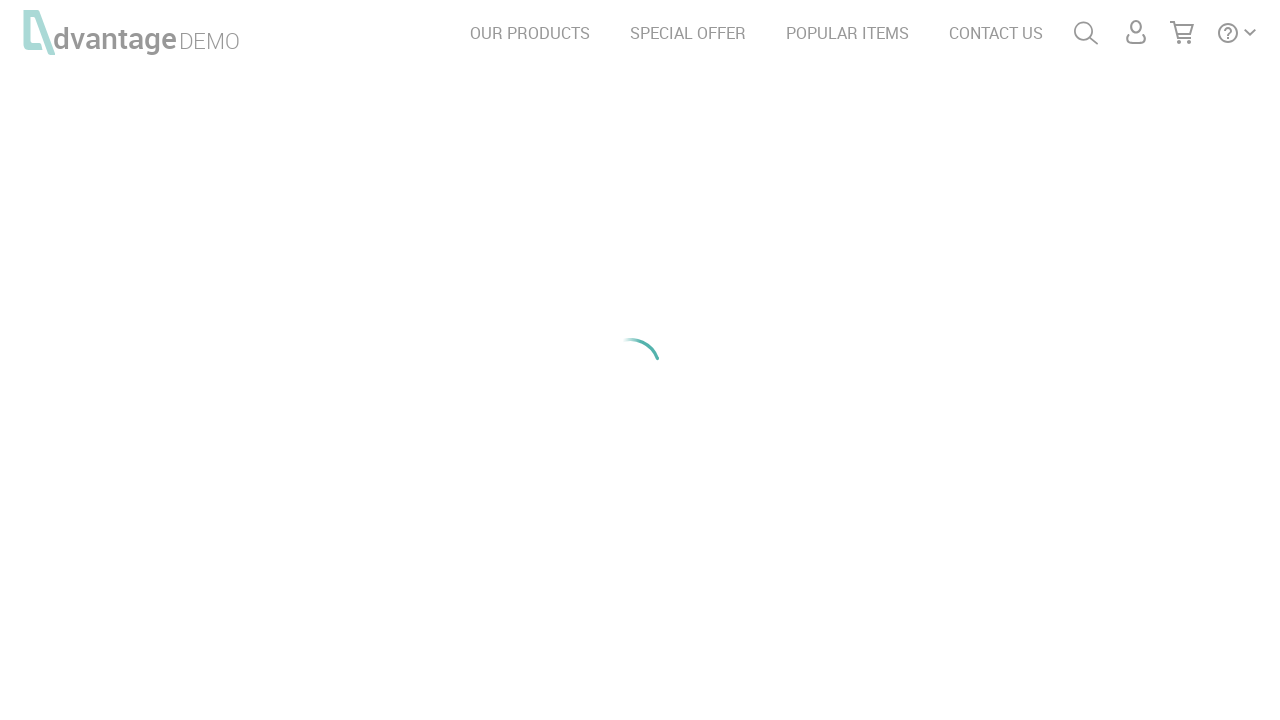

Waited for TABLETS text element to be visible
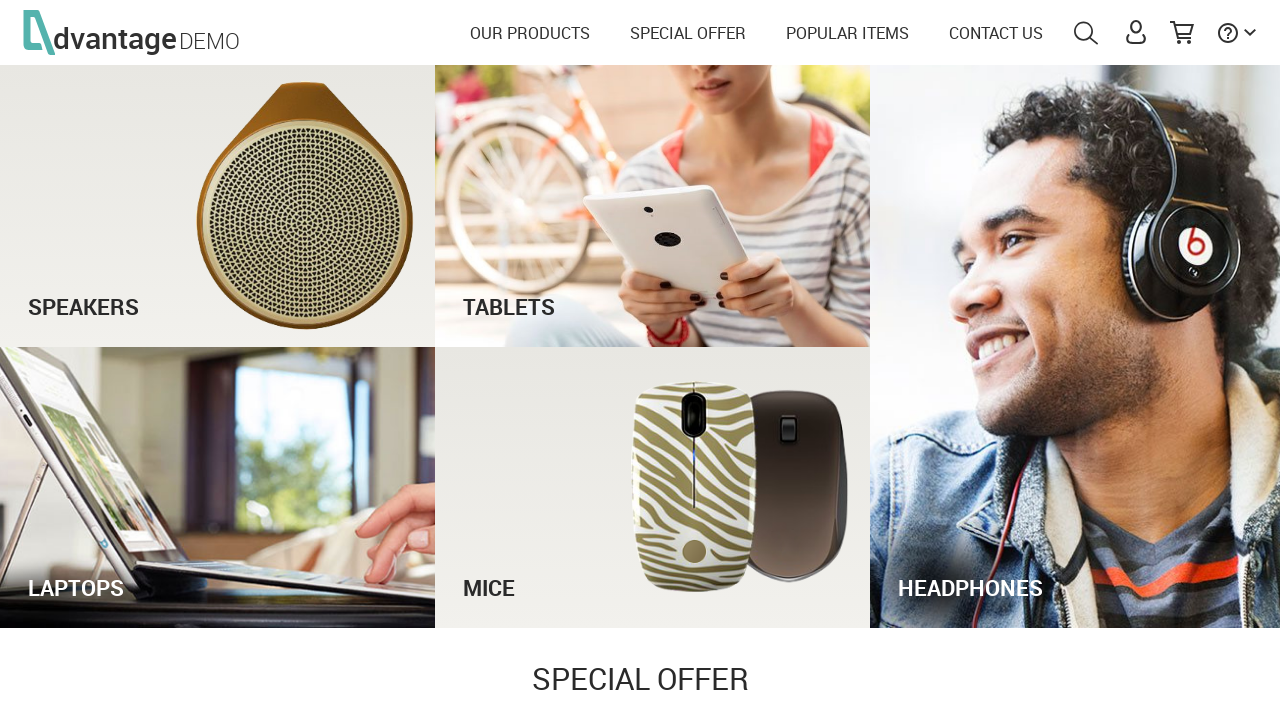

Located the TABLETS label element
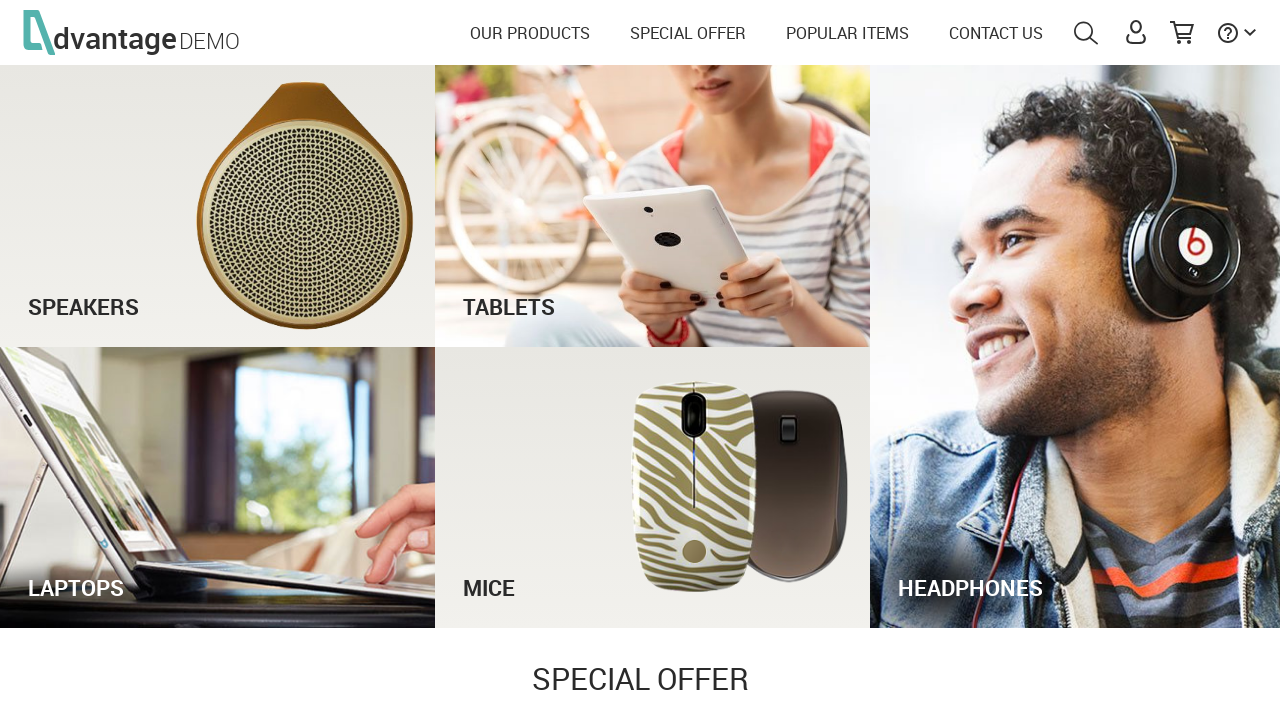

Verified that the TABLETS label is correctly displayed
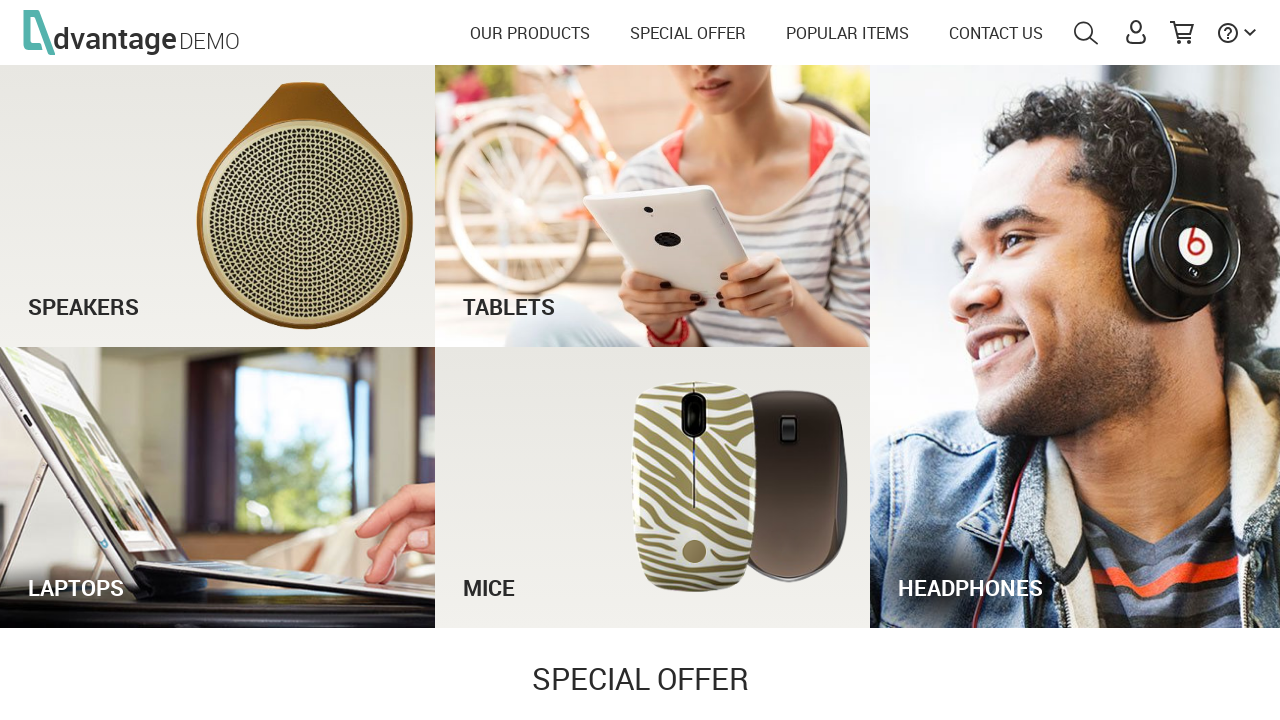

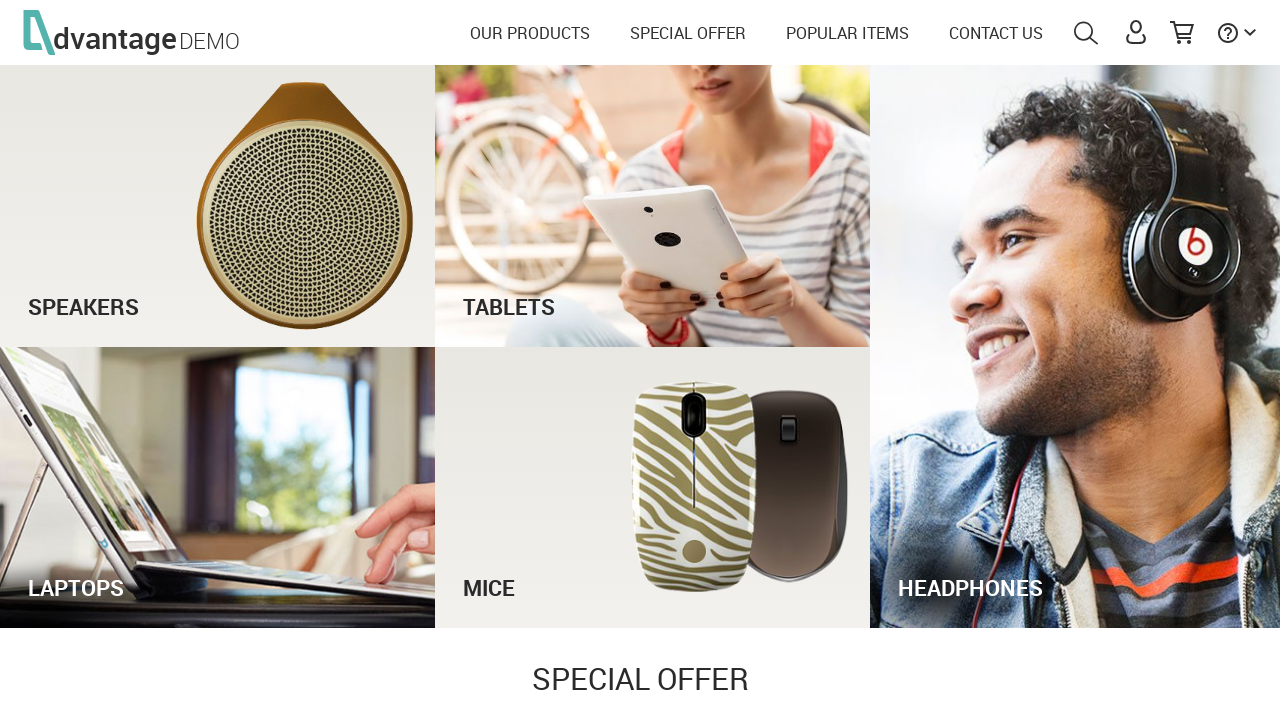